Navigates to YouTube homepage and maximizes the browser window. The original script takes a screenshot, but the core automation is simply loading the YouTube page.

Starting URL: https://www.youtube.com/

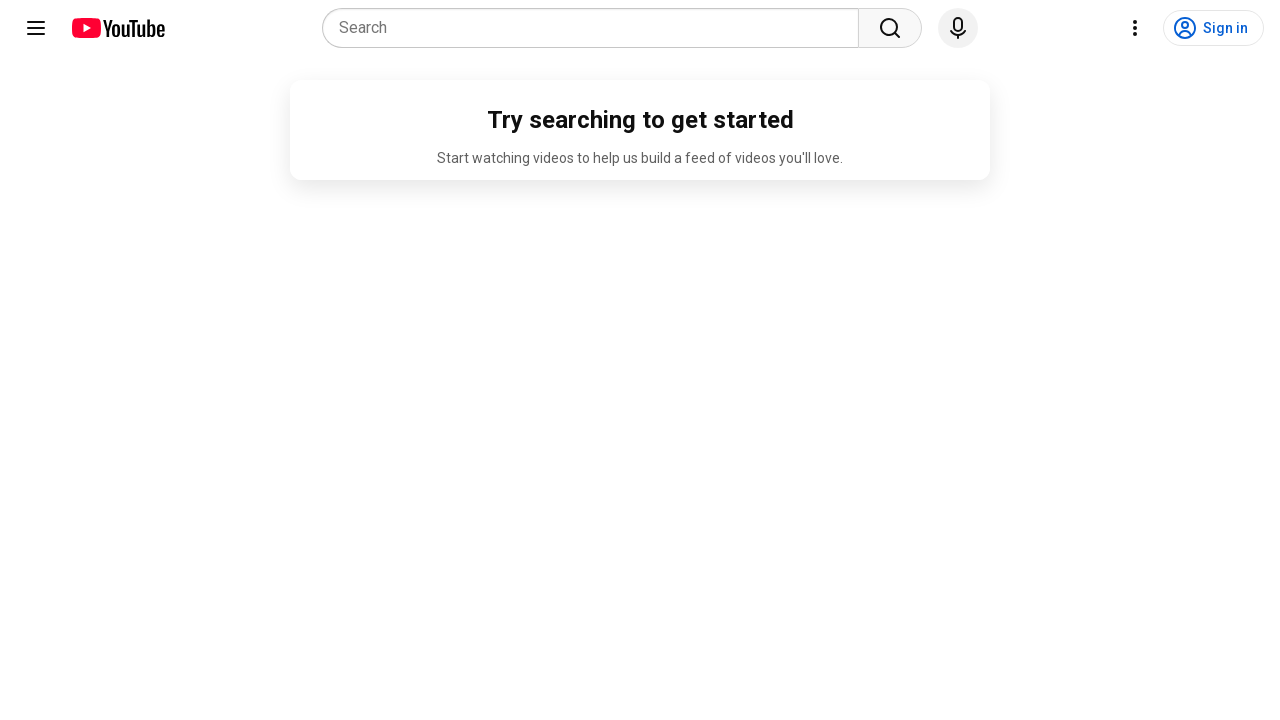

Navigated to YouTube homepage
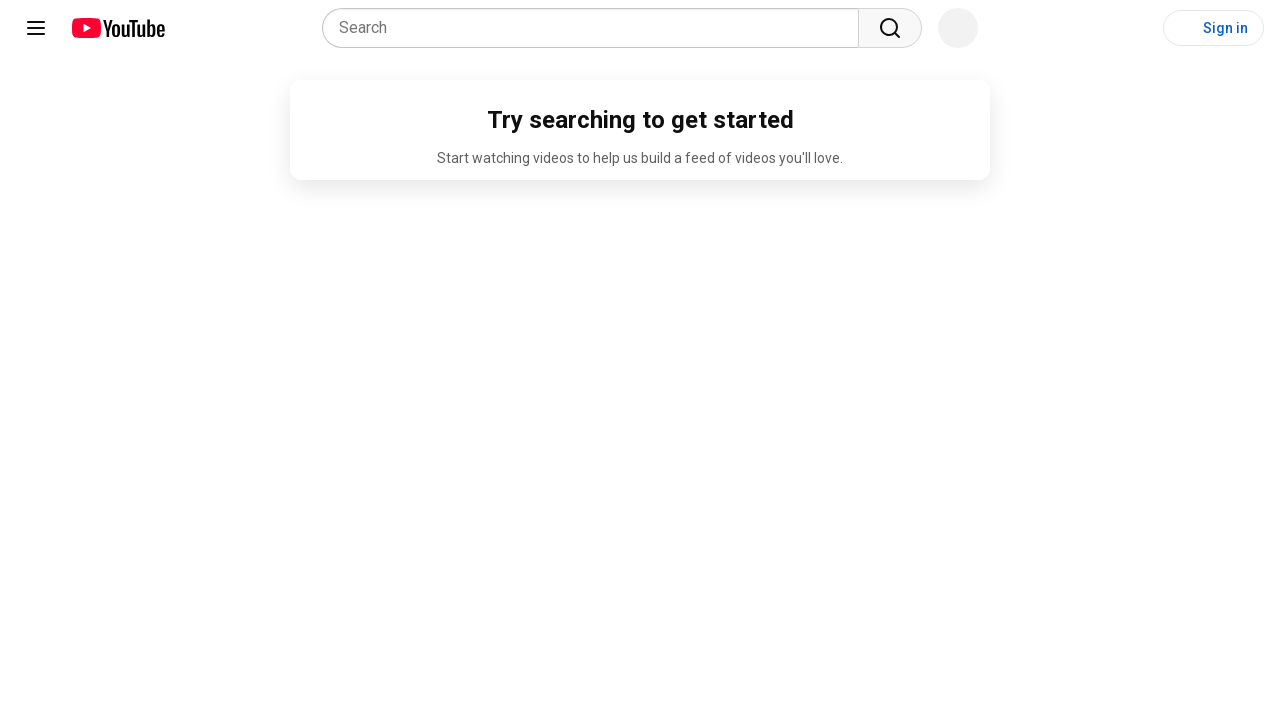

Set viewport size to 1920x1080 (maximized window)
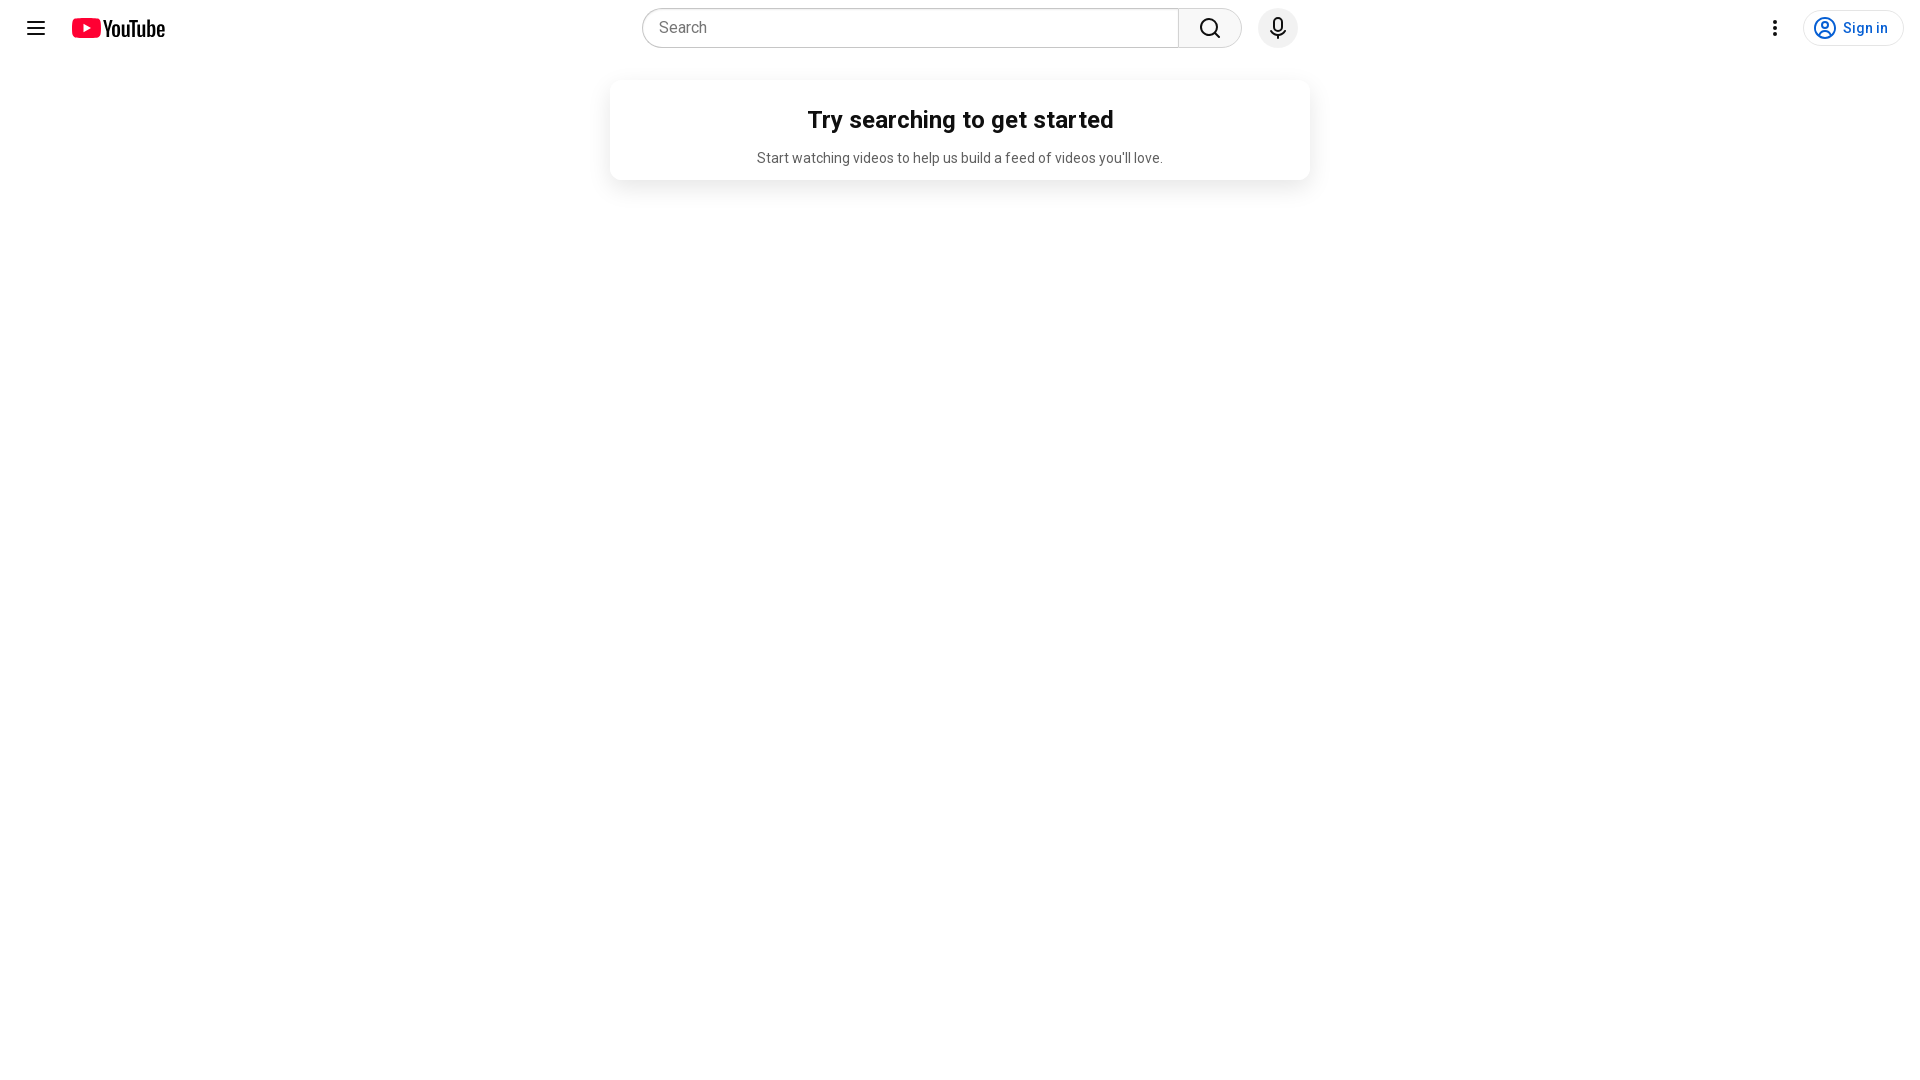

Page fully loaded (networkidle state reached)
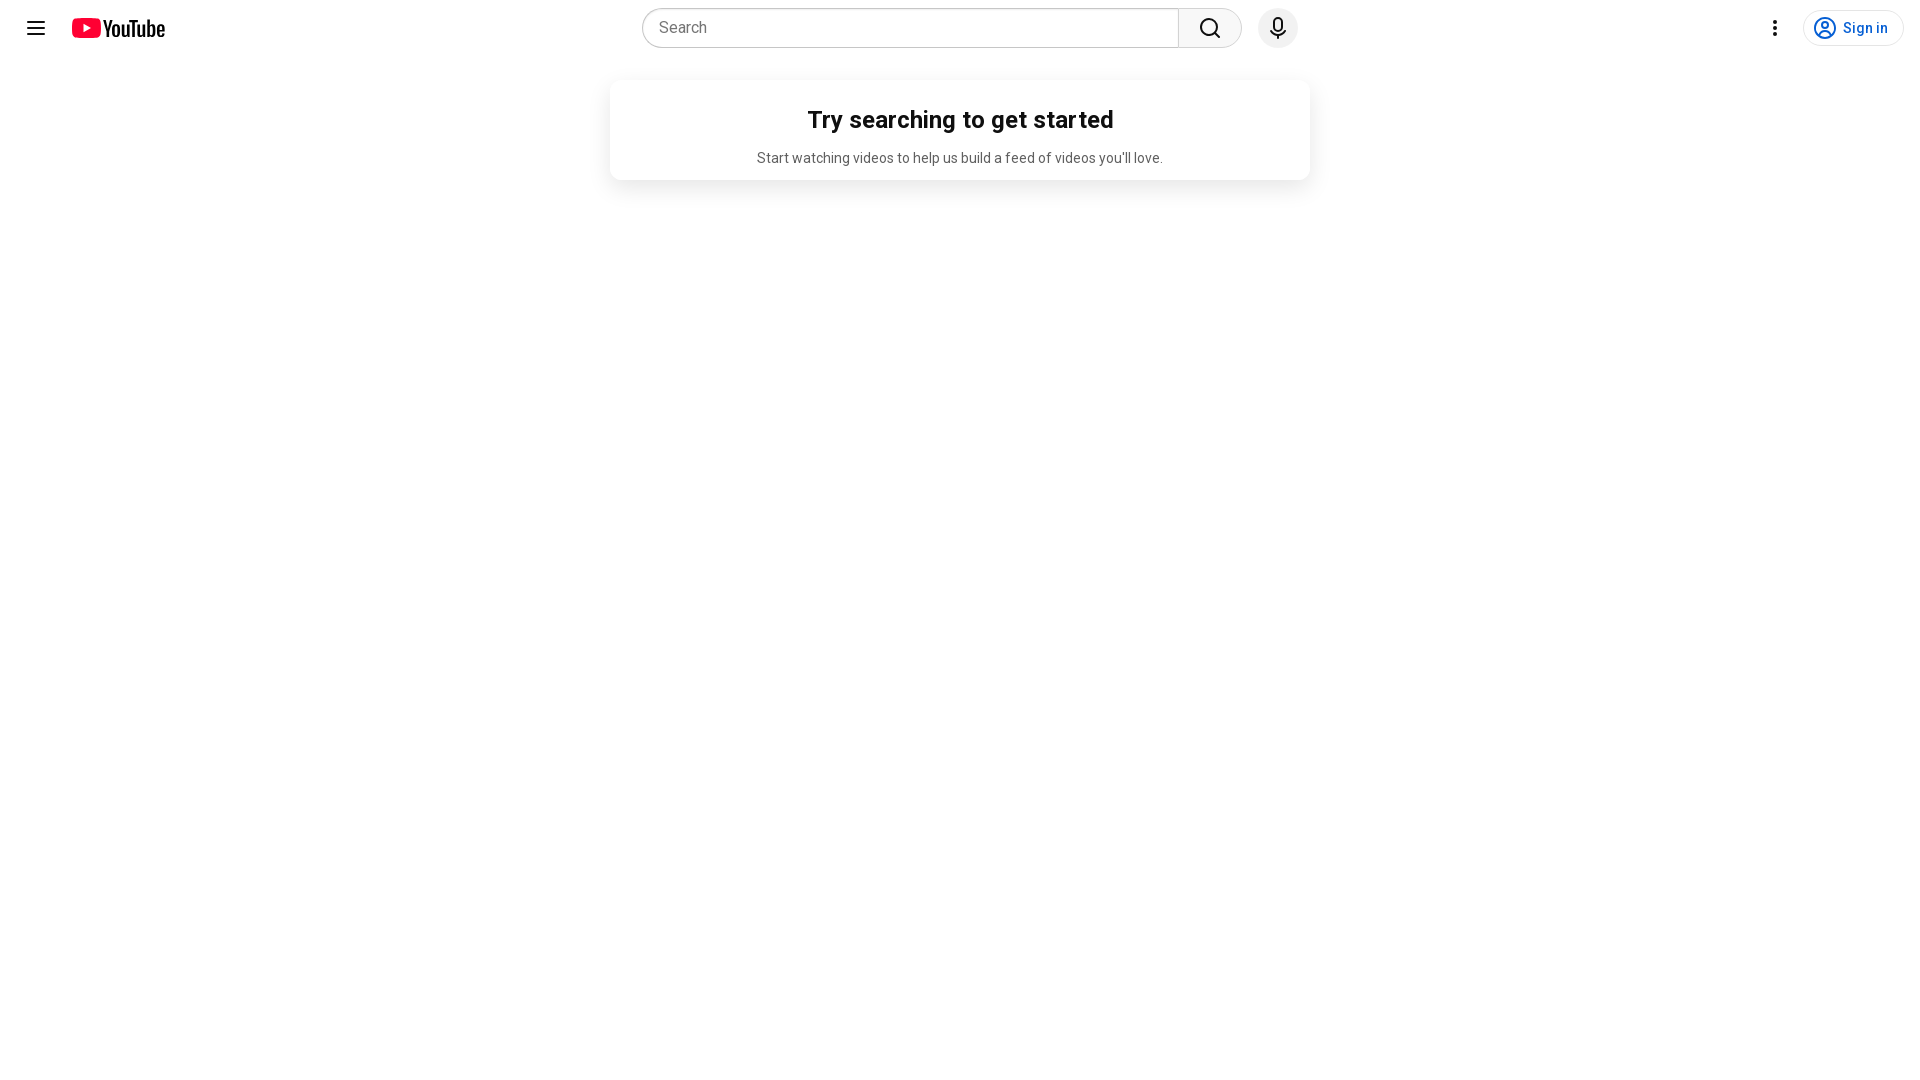

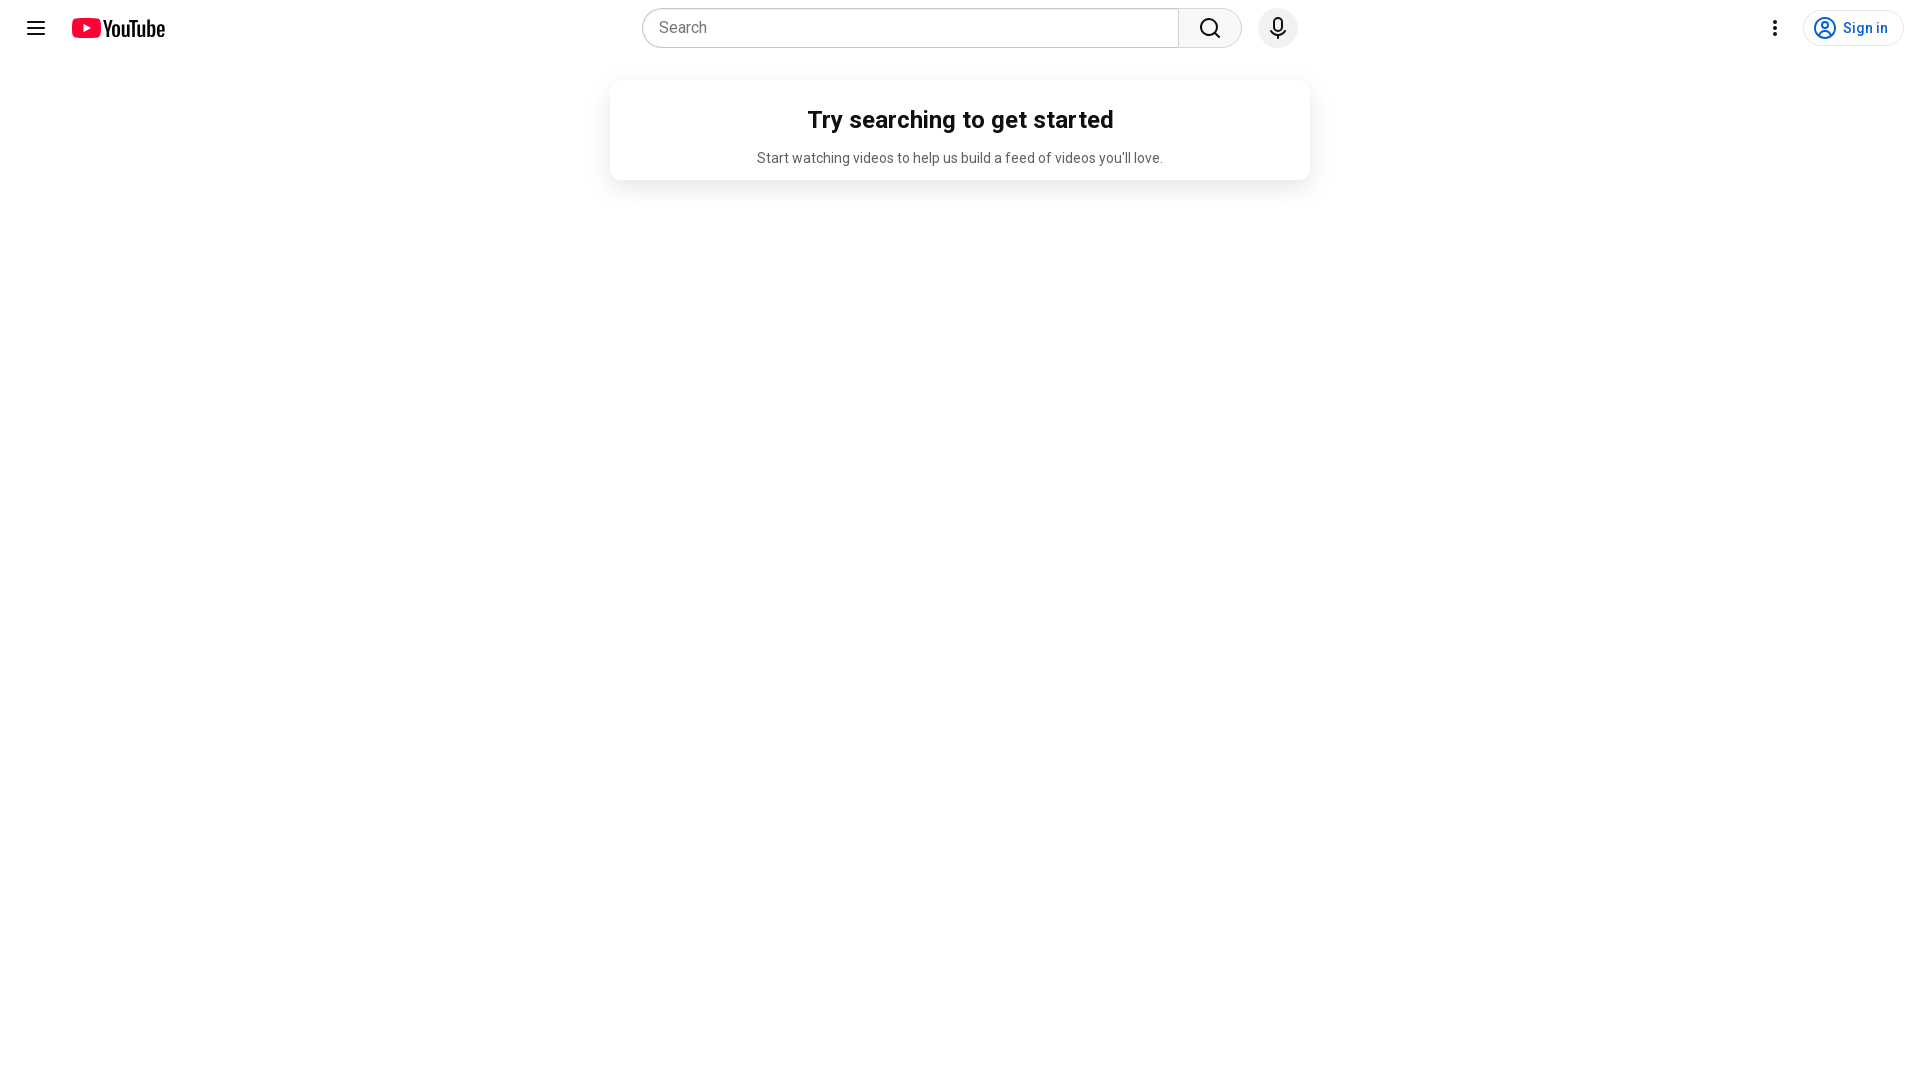